Tests the contact form with an invalid email format (no @ symbol) to verify form handling

Starting URL: https://www.demoblaze.com/

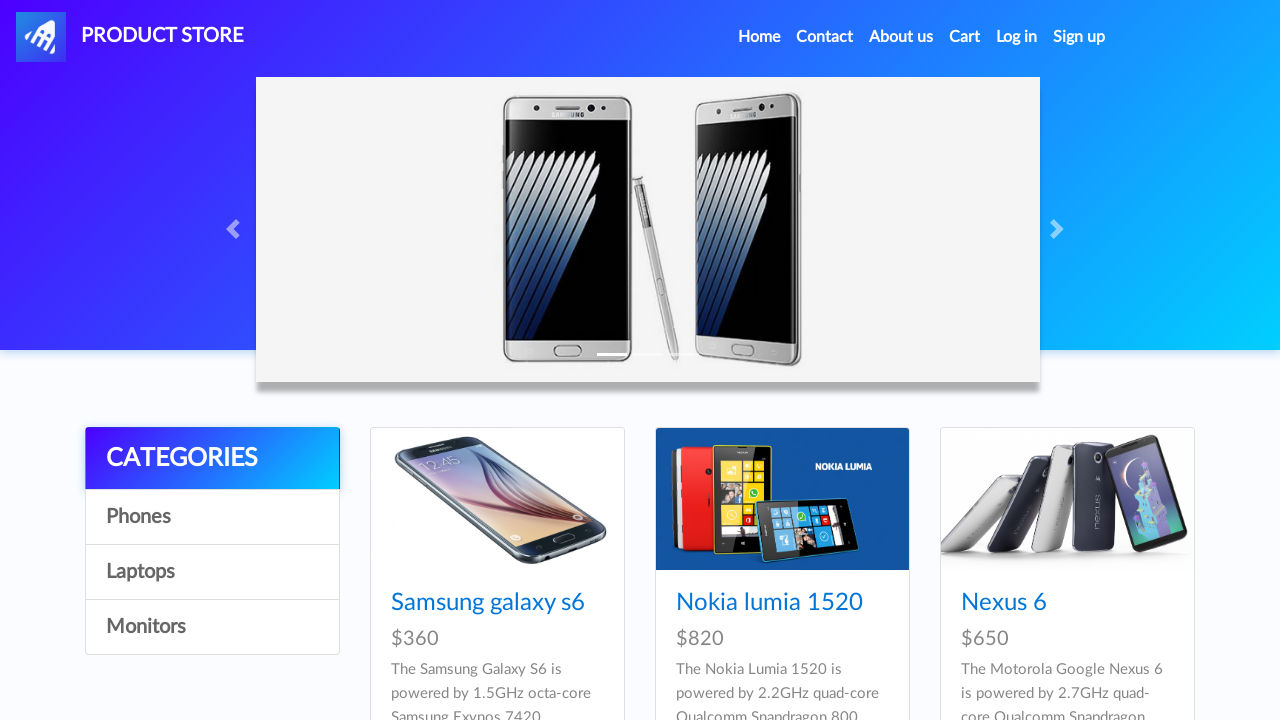

Clicked on Contact link at (825, 37) on a:text('Contact')
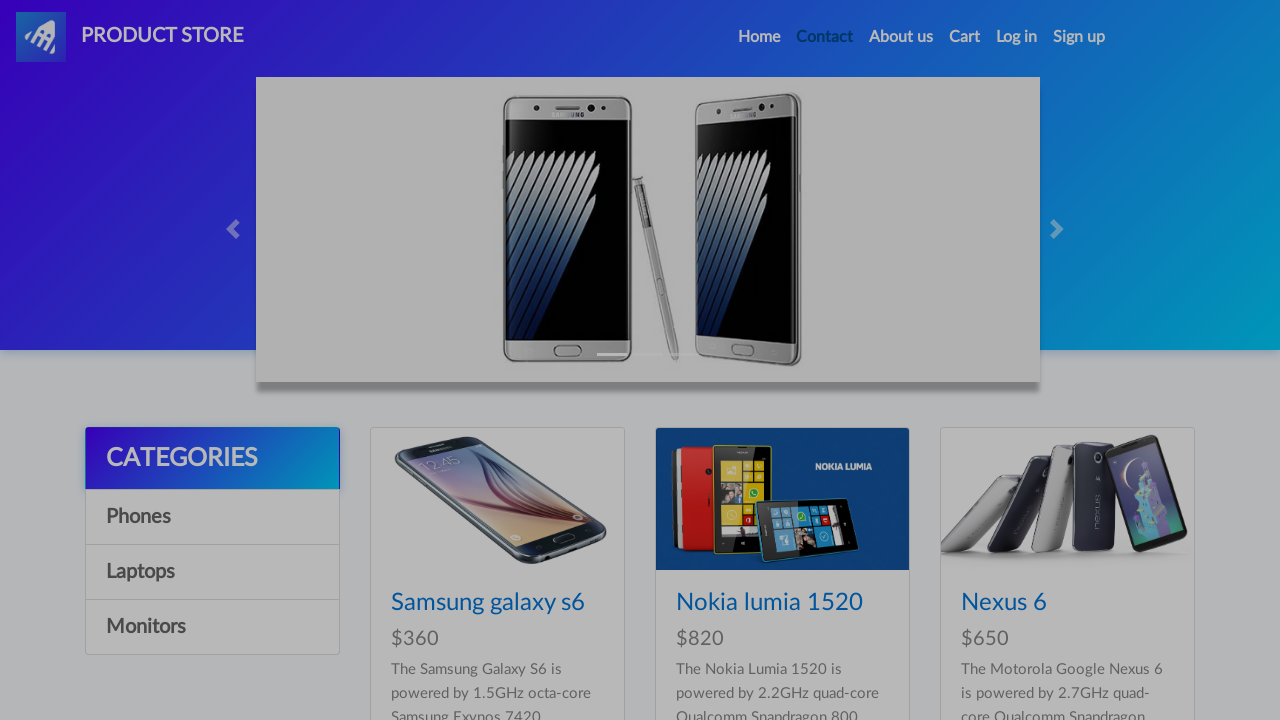

Waited 2000ms for Contact modal to load
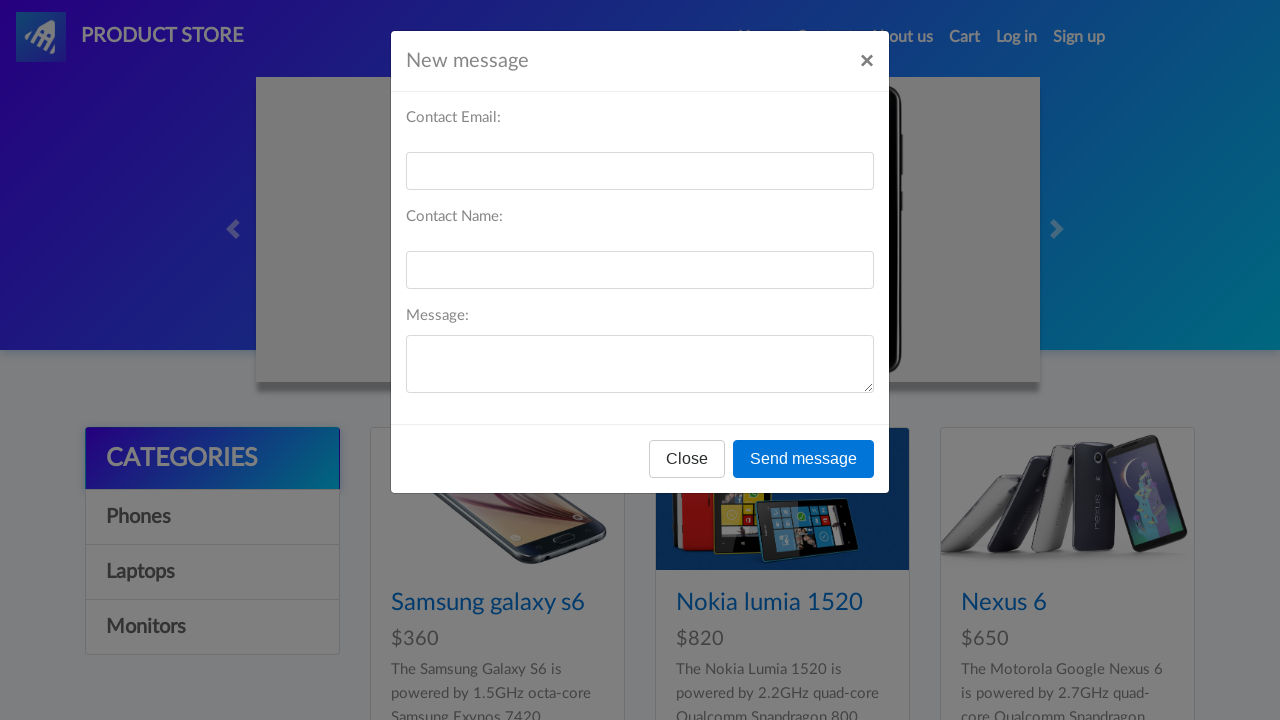

Filled recipient email field with invalid email 'invalidemail' (no @ symbol) on #recipient-email
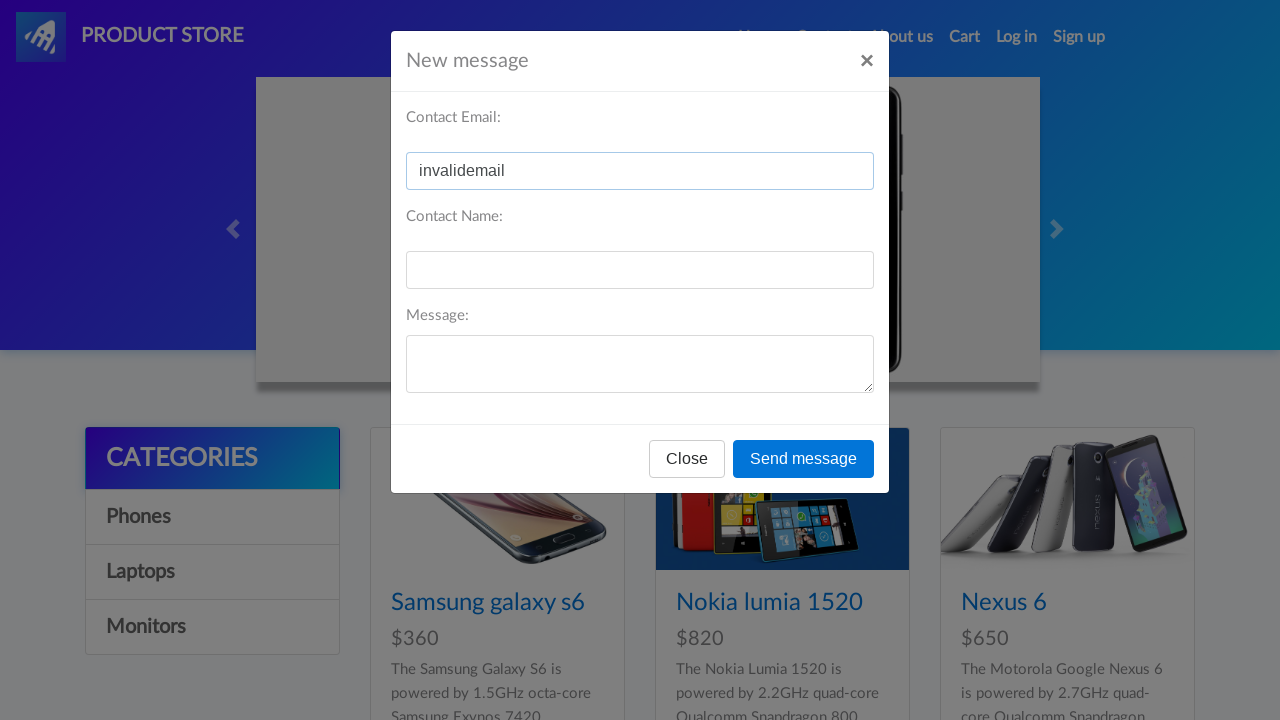

Filled recipient name field with 'Tester' on #recipient-name
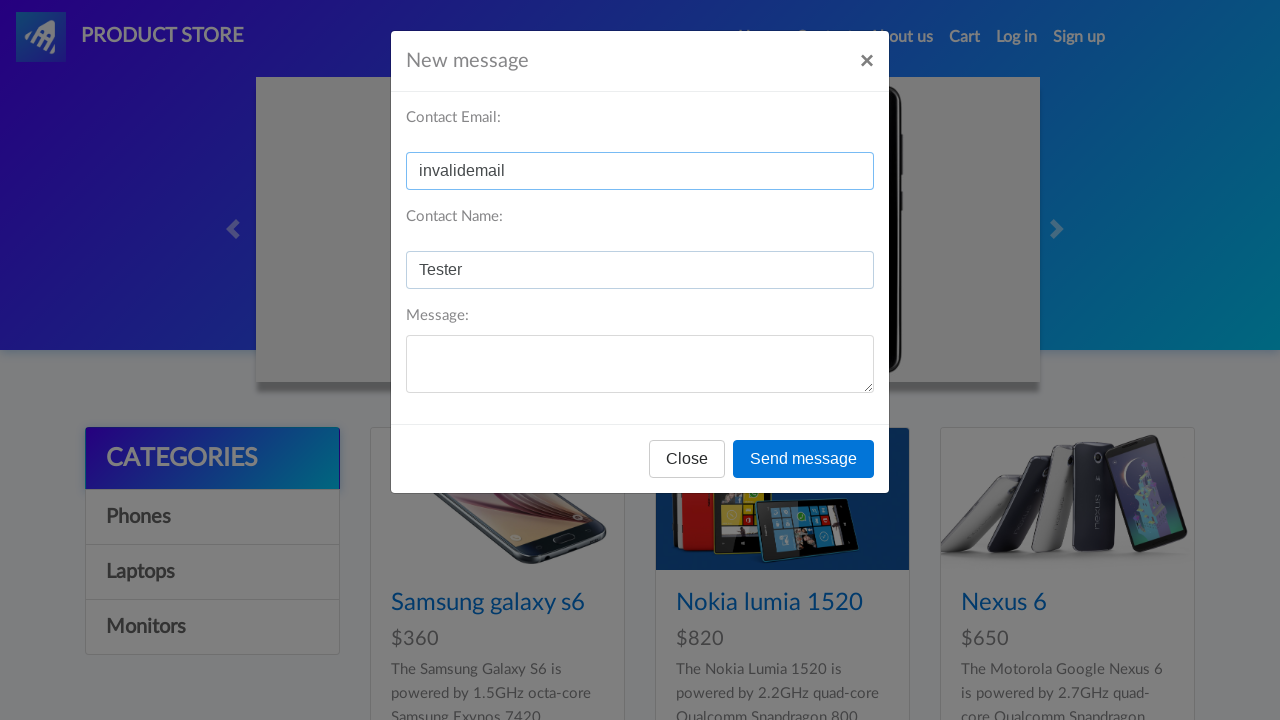

Filled message text field with 'Message with invalid email' on #message-text
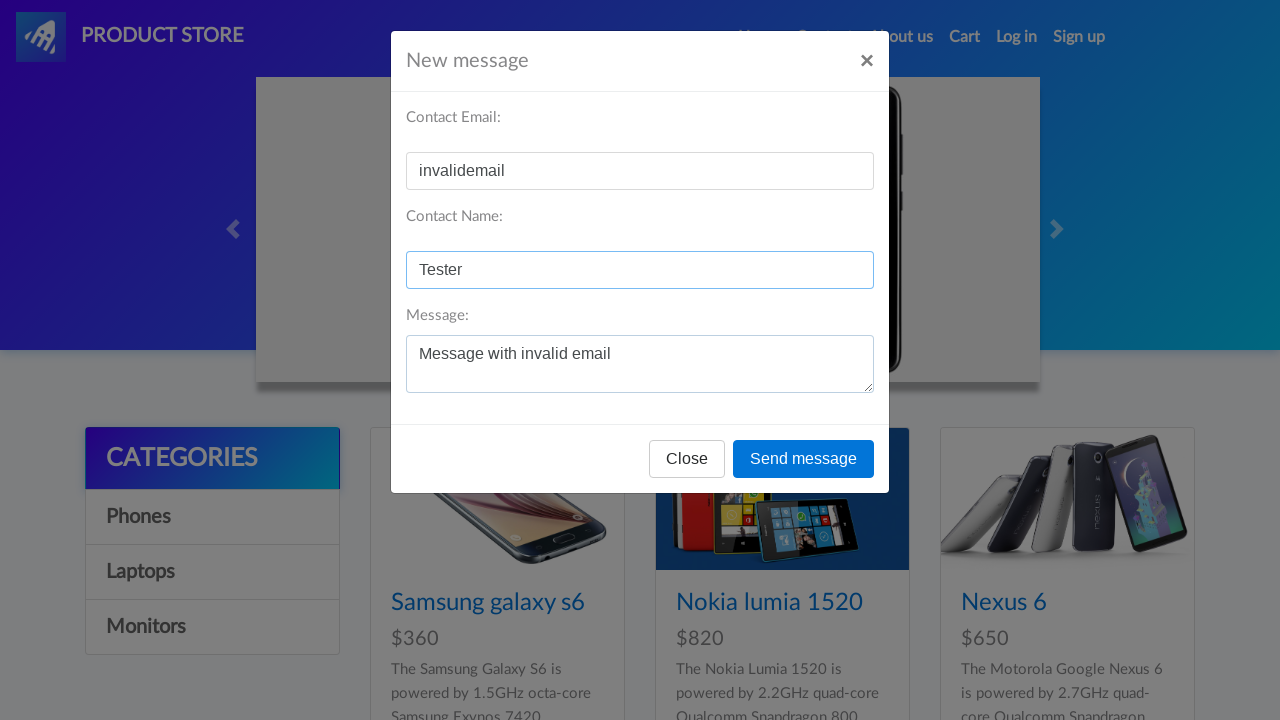

Clicked Send message button at (804, 459) on button:text('Send message')
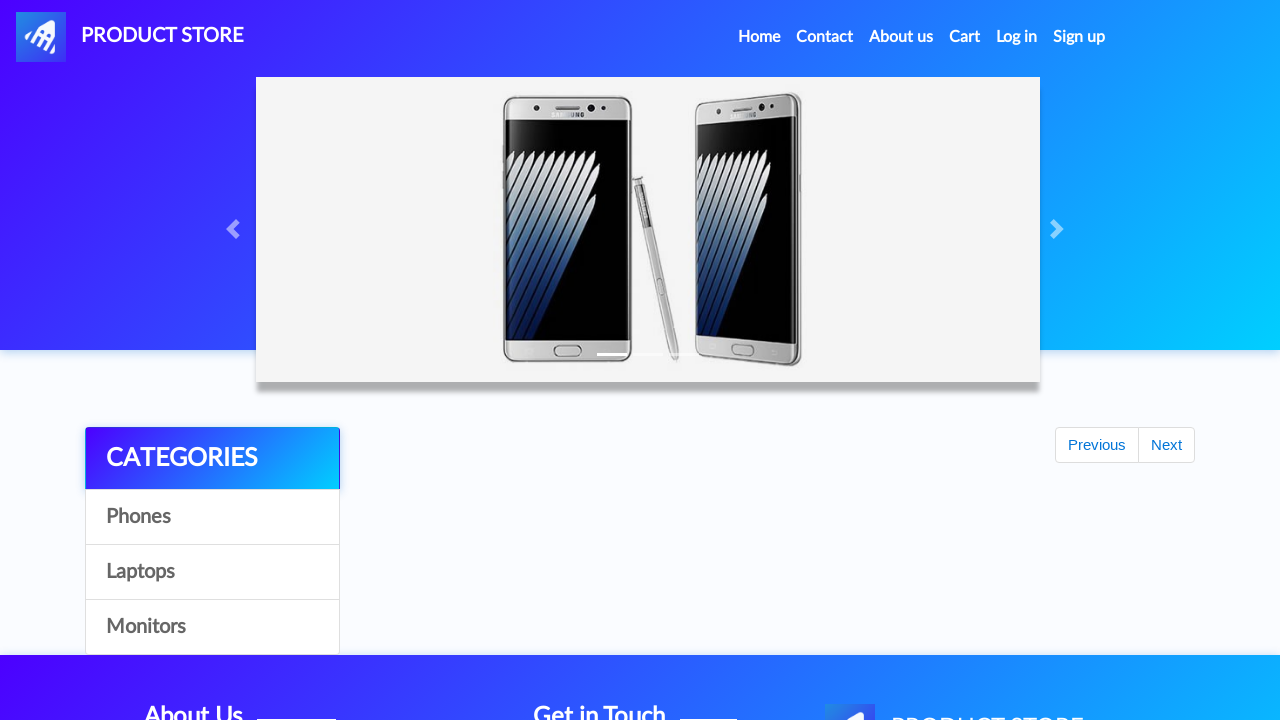

Waited 2000ms for alert dialog to appear
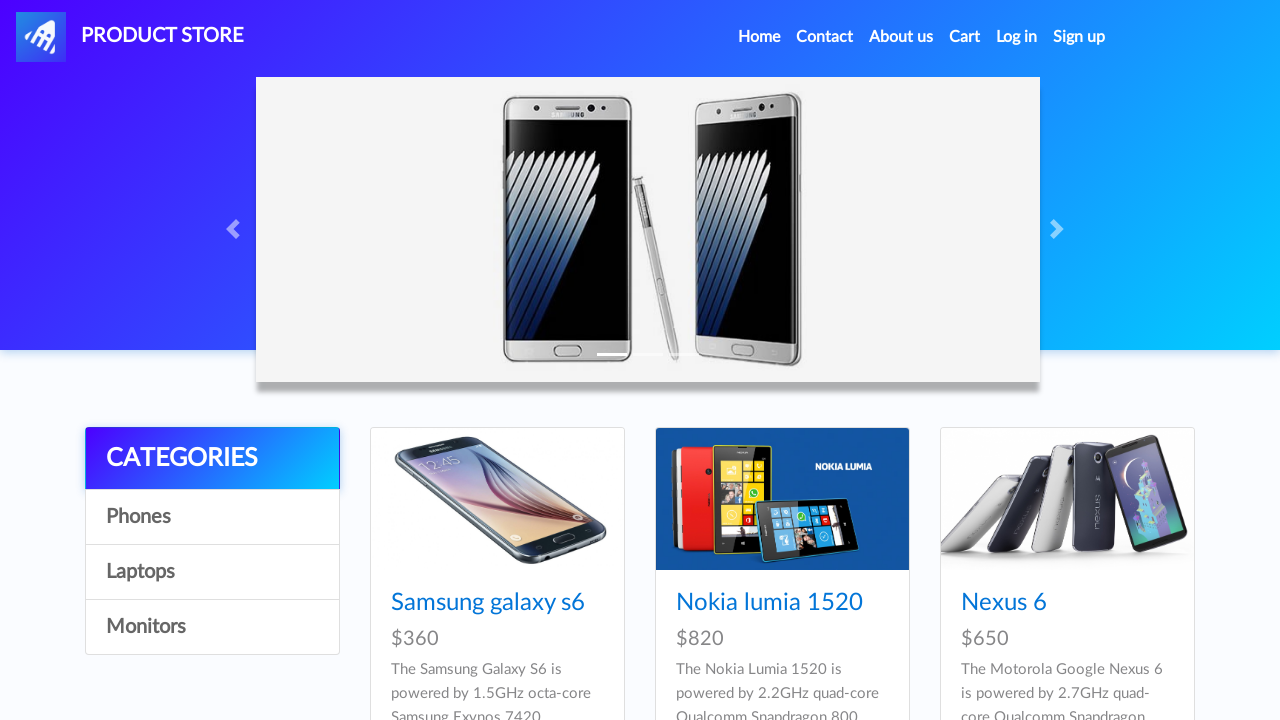

Set up dialog handler to accept alert
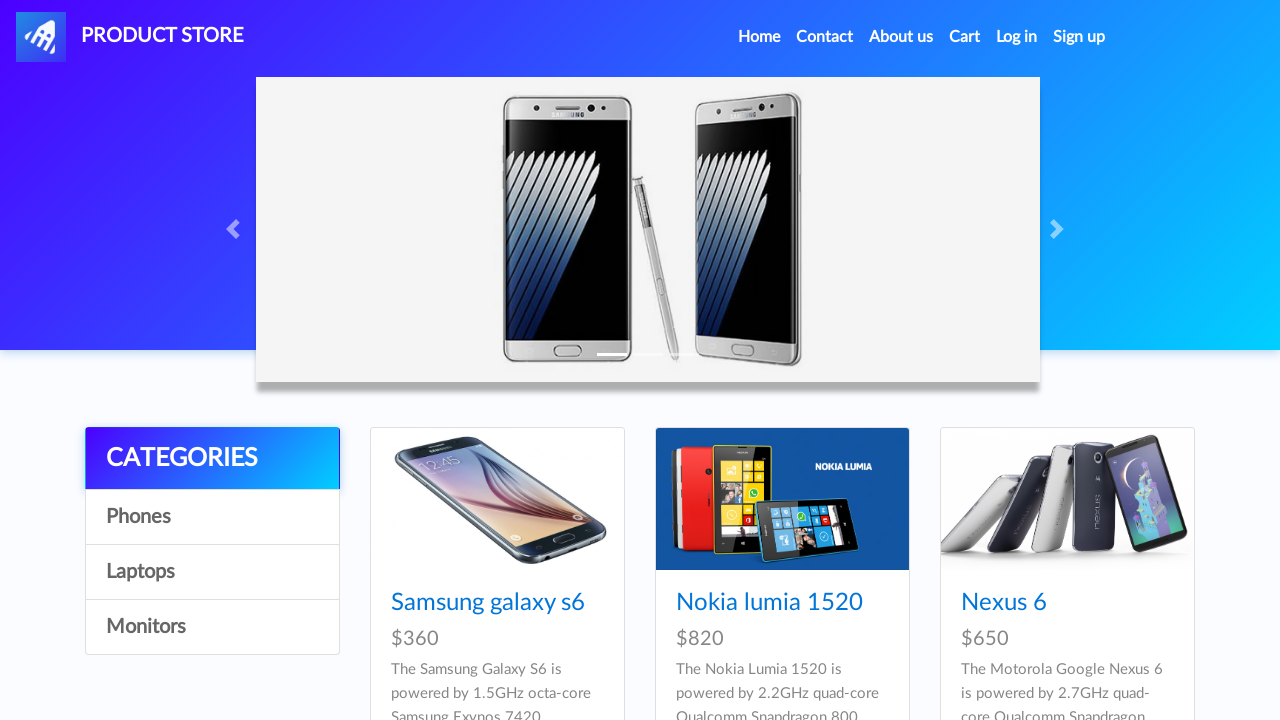

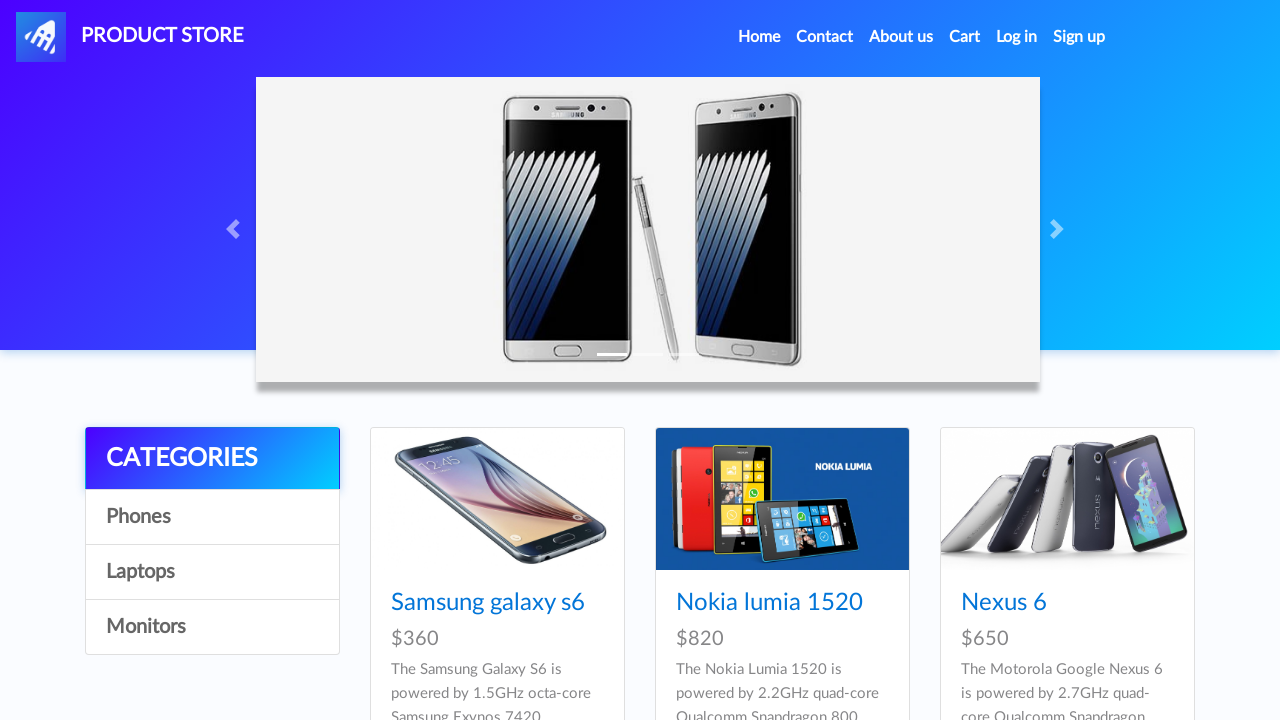